Tests right-click context menu functionality by performing a context click on a button element

Starting URL: http://swisnl.github.io/jQuery-contextMenu/demo.html

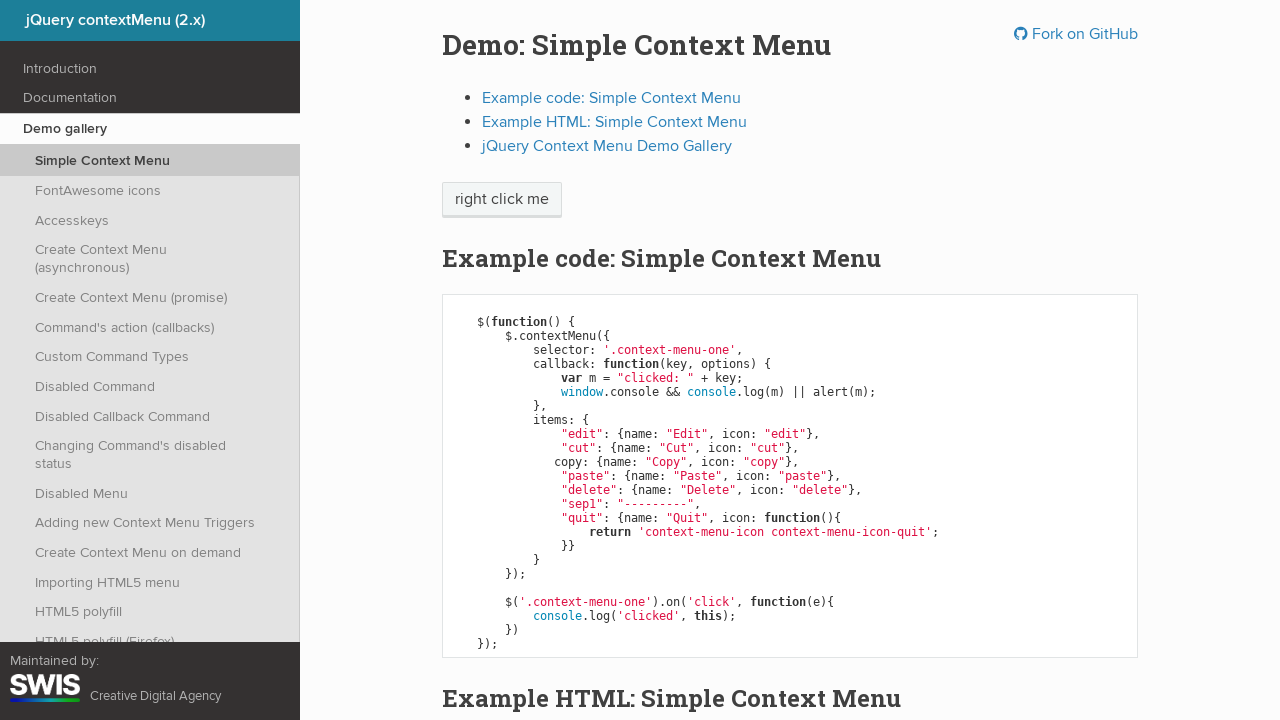

Located the context menu button element
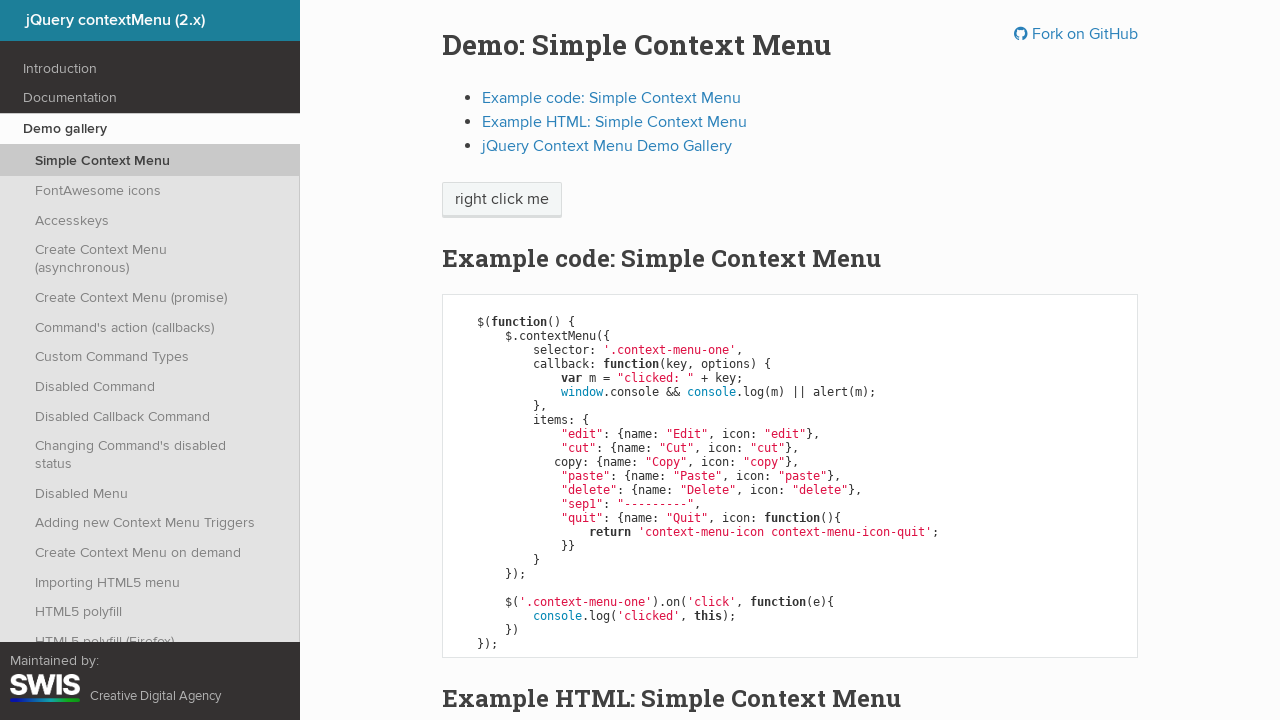

Performed right-click context click on the button at (502, 200) on xpath=//span[@class='context-menu-one btn btn-neutral']
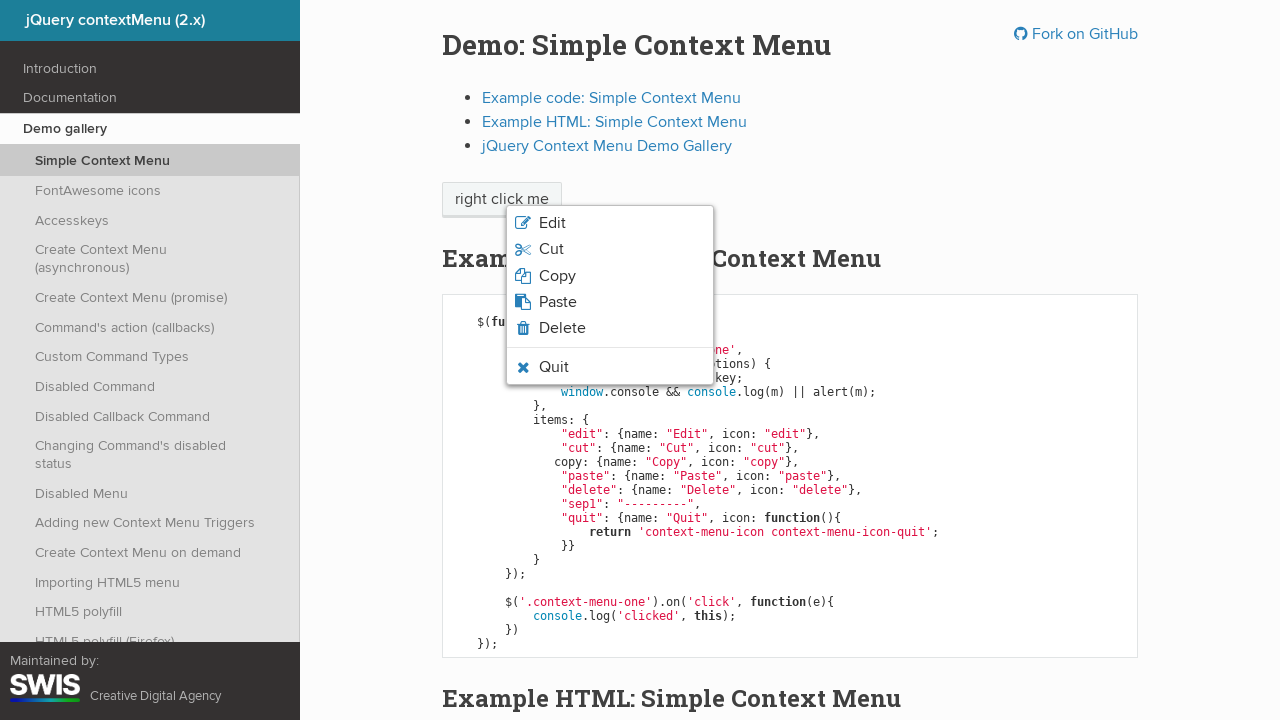

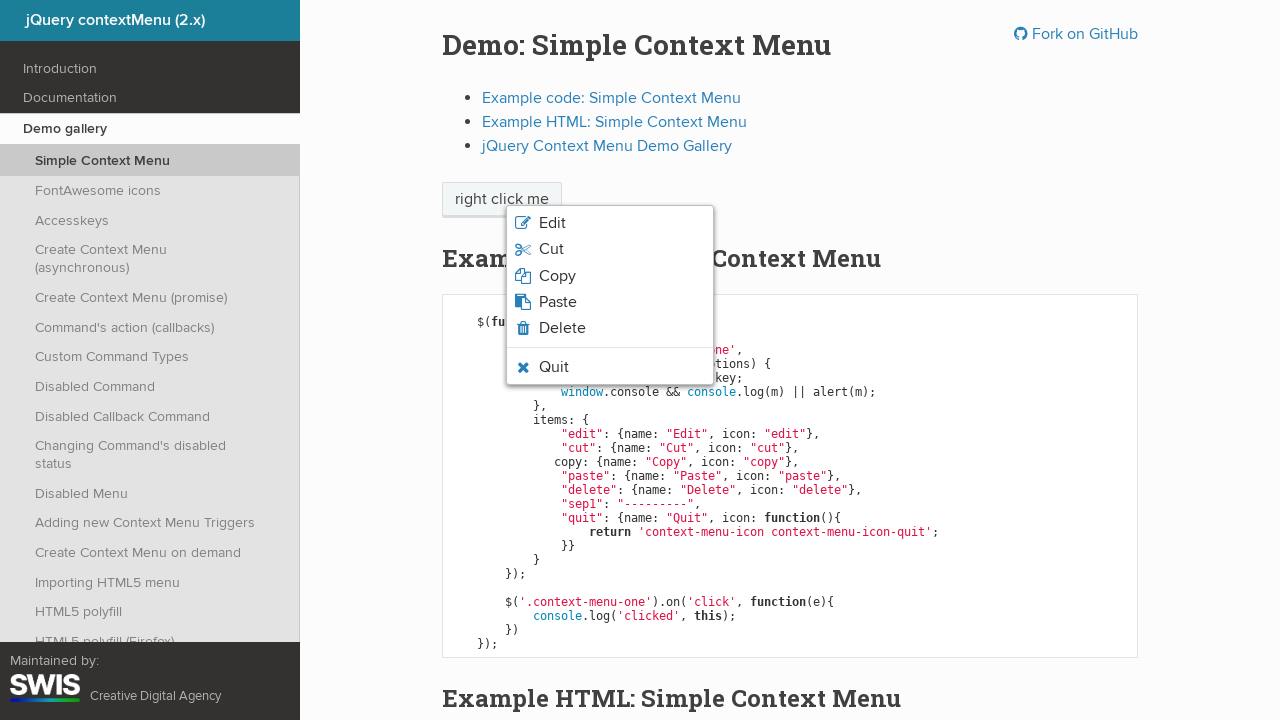